Tests Hong Kong vehicle registration mark query system by navigating through the form, entering a plate number, and verifying the results page loads

Starting URL: https://www.gov.hk/en/apps/tdvehicleregmark.htm

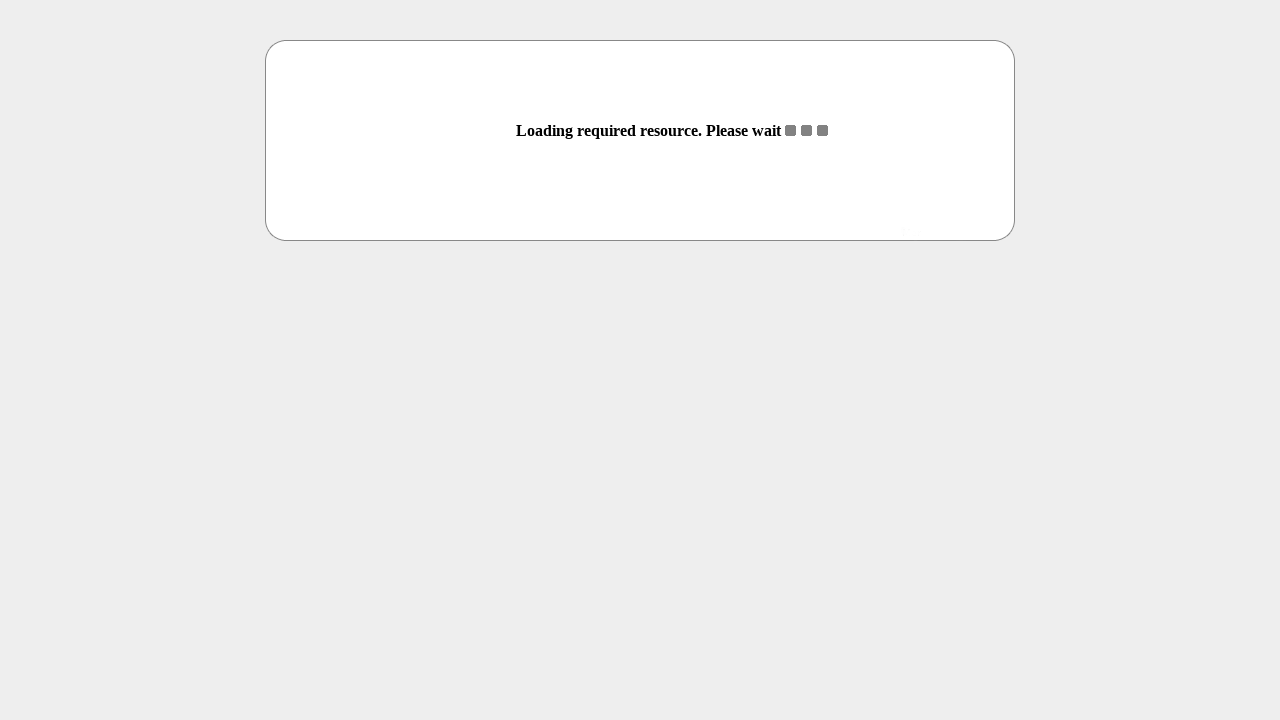

Waited for page to redirect to instruction page
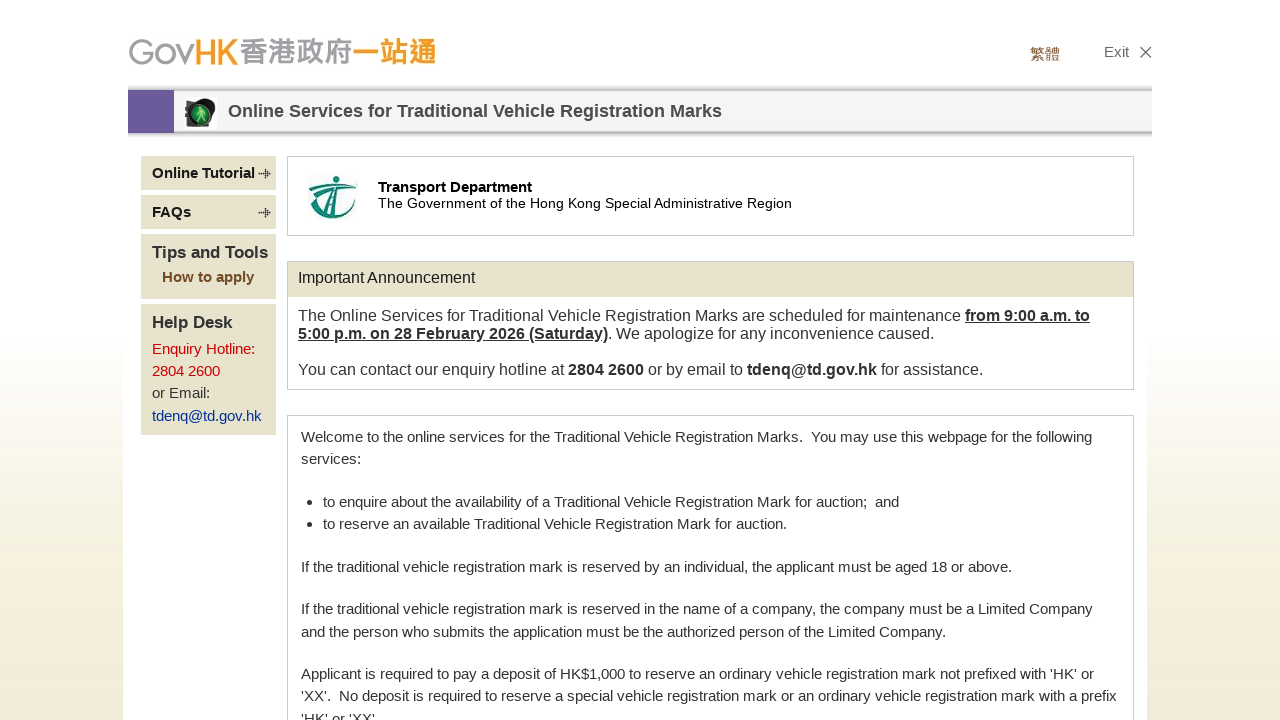

Submitted initial form to proceed to query page
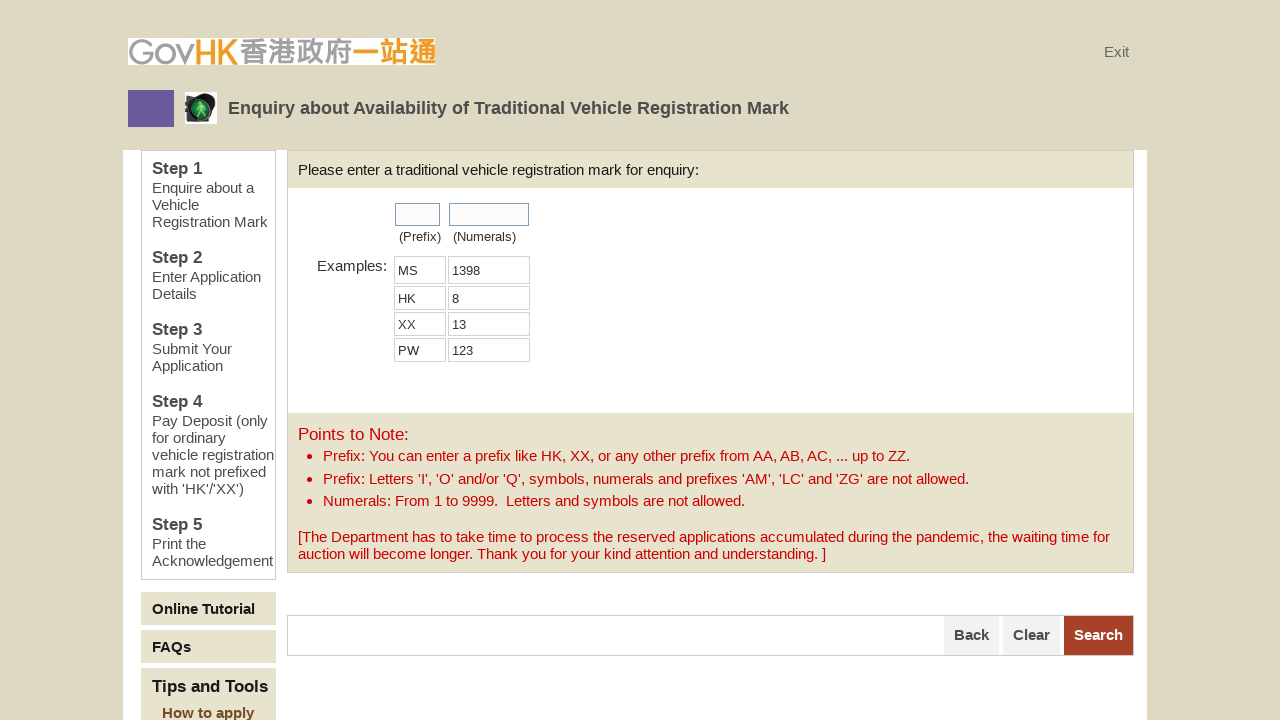

Query form loaded with prefix field visible
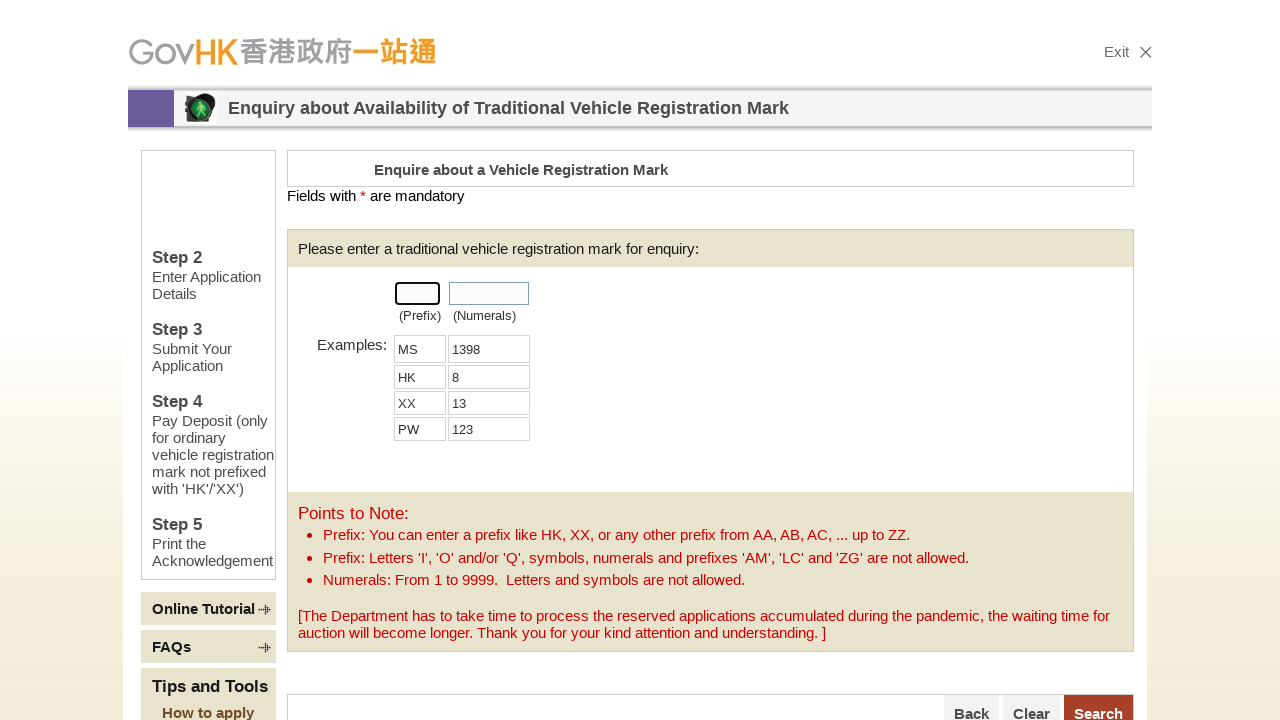

Filled prefix field with 'AB' on #rmPrefixId
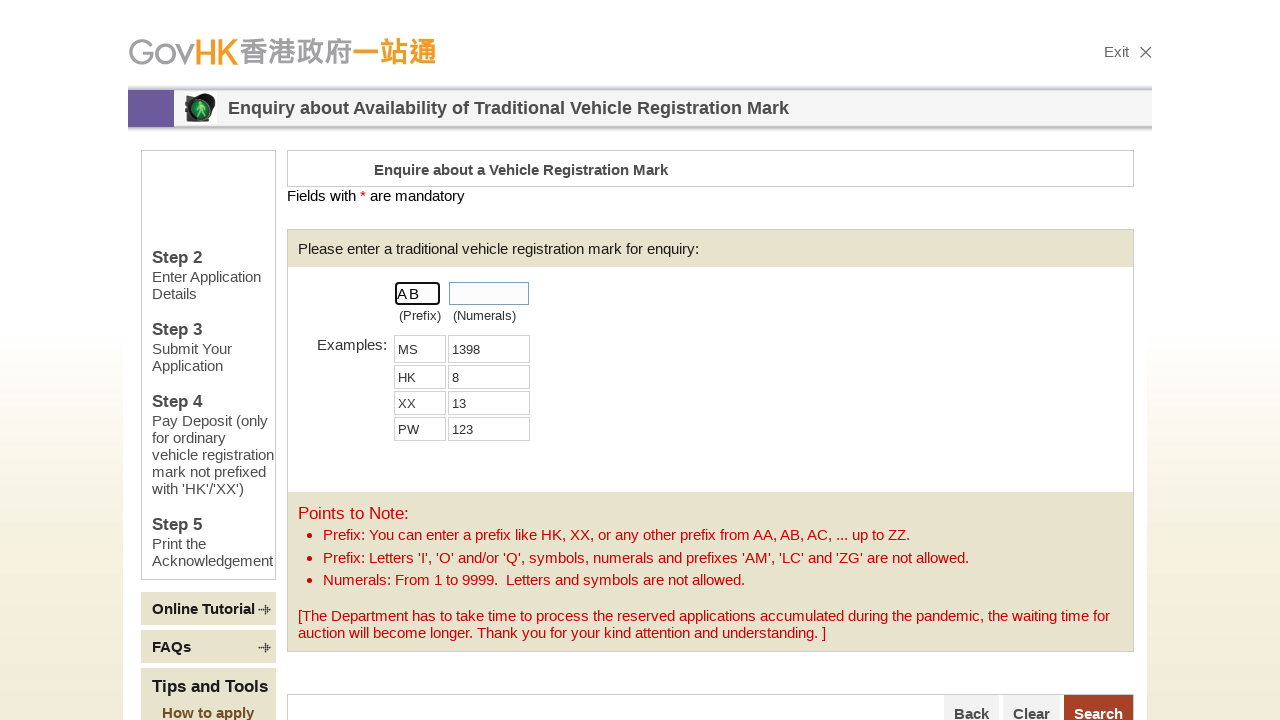

Filled digit field with '1234' on #rmDigitId
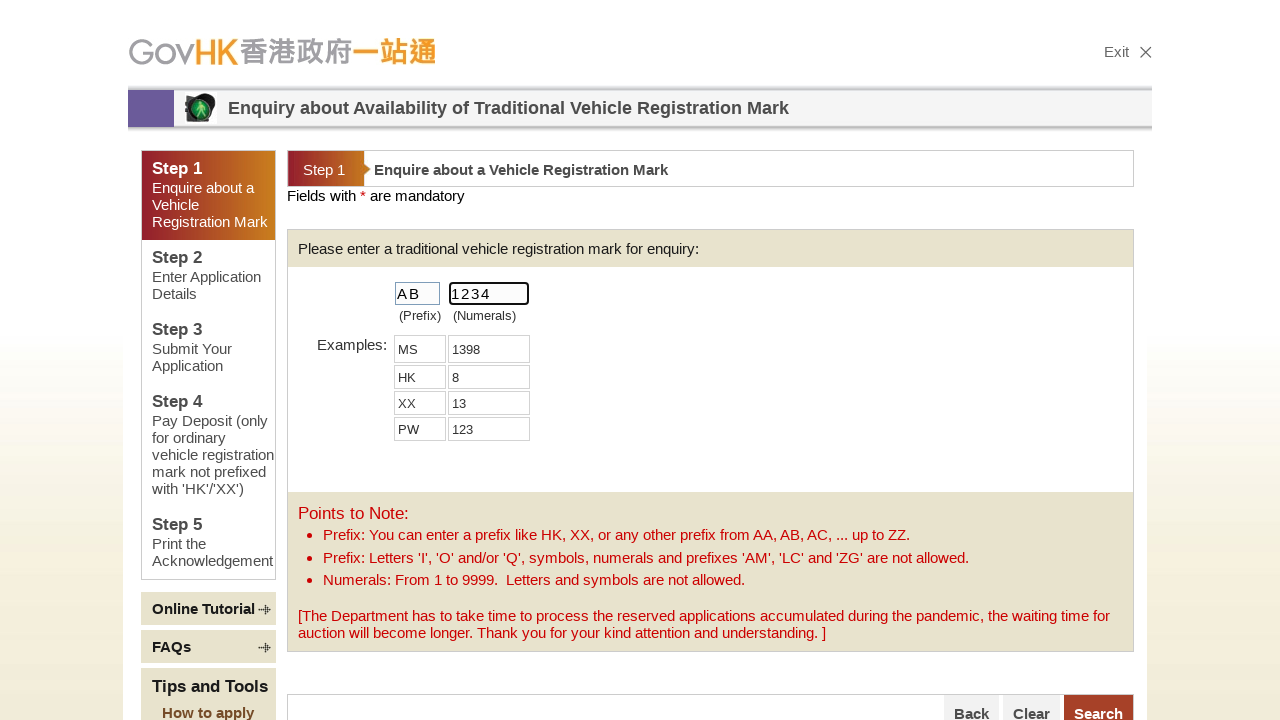

Submitted query form with plate number AB1234
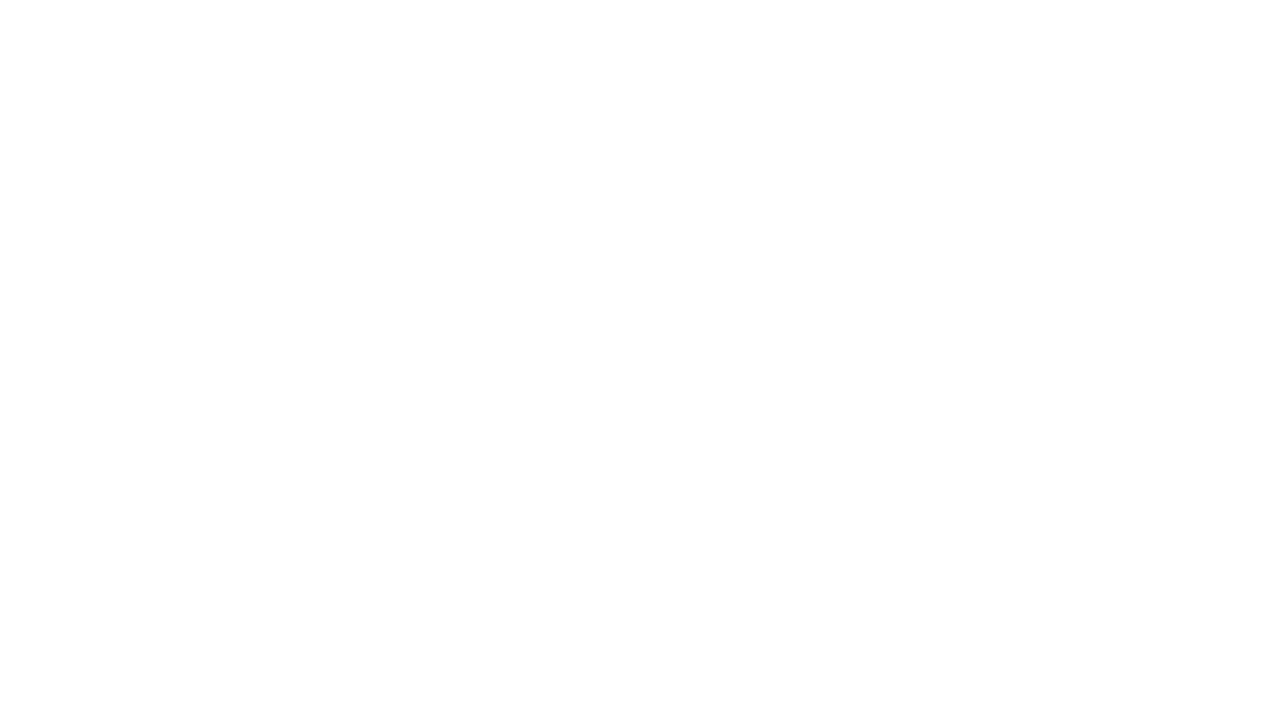

Results page loaded showing checking result
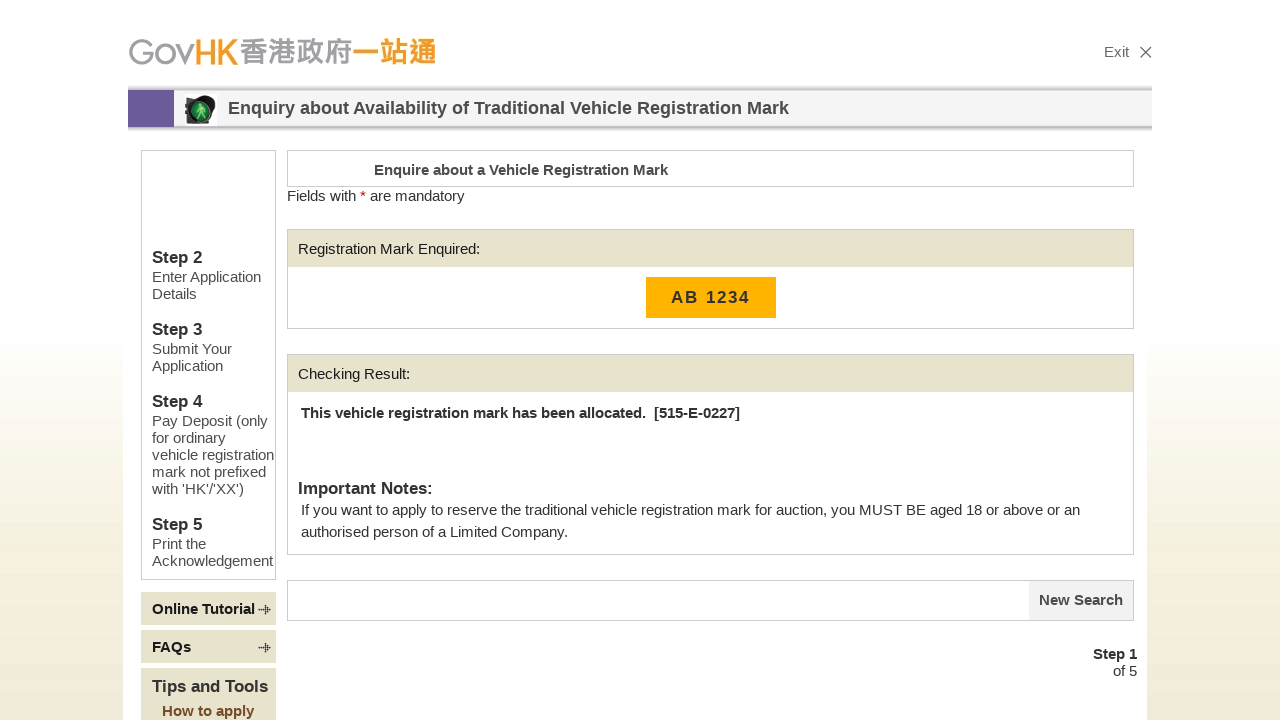

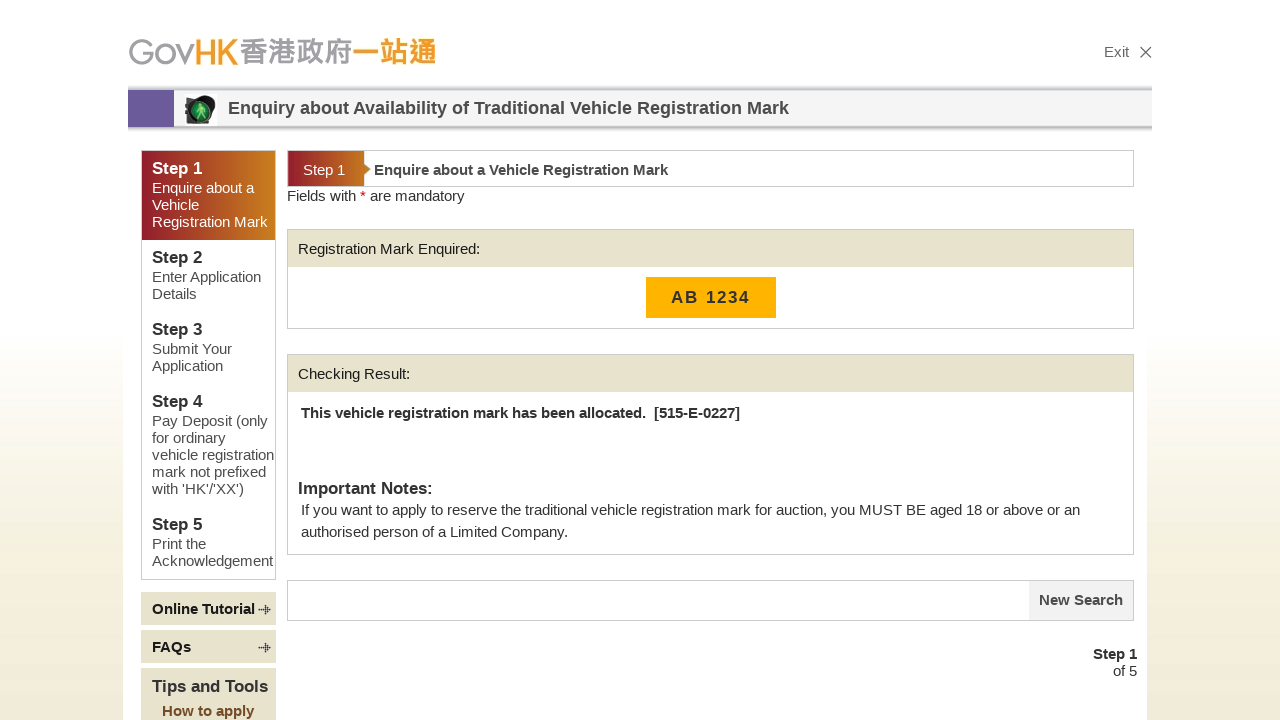